Navigates to the pages directory, clicks on the Oscar Winning Films link, and iterates through year tabs to view film data for each year.

Starting URL: https://www.scrapethissite.com/pages/

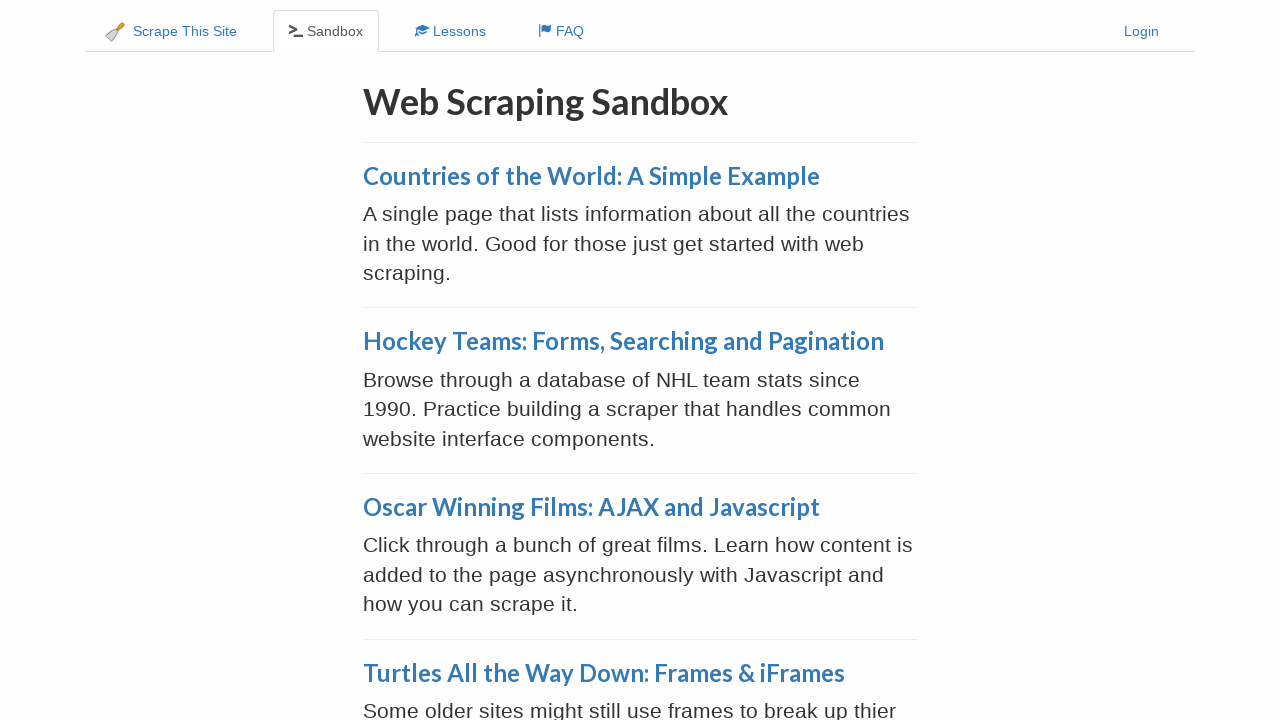

Clicked on 'Oscar Winning Films: AJAX and Javascript' link at (591, 507) on a:has-text('Oscar Winning Films')
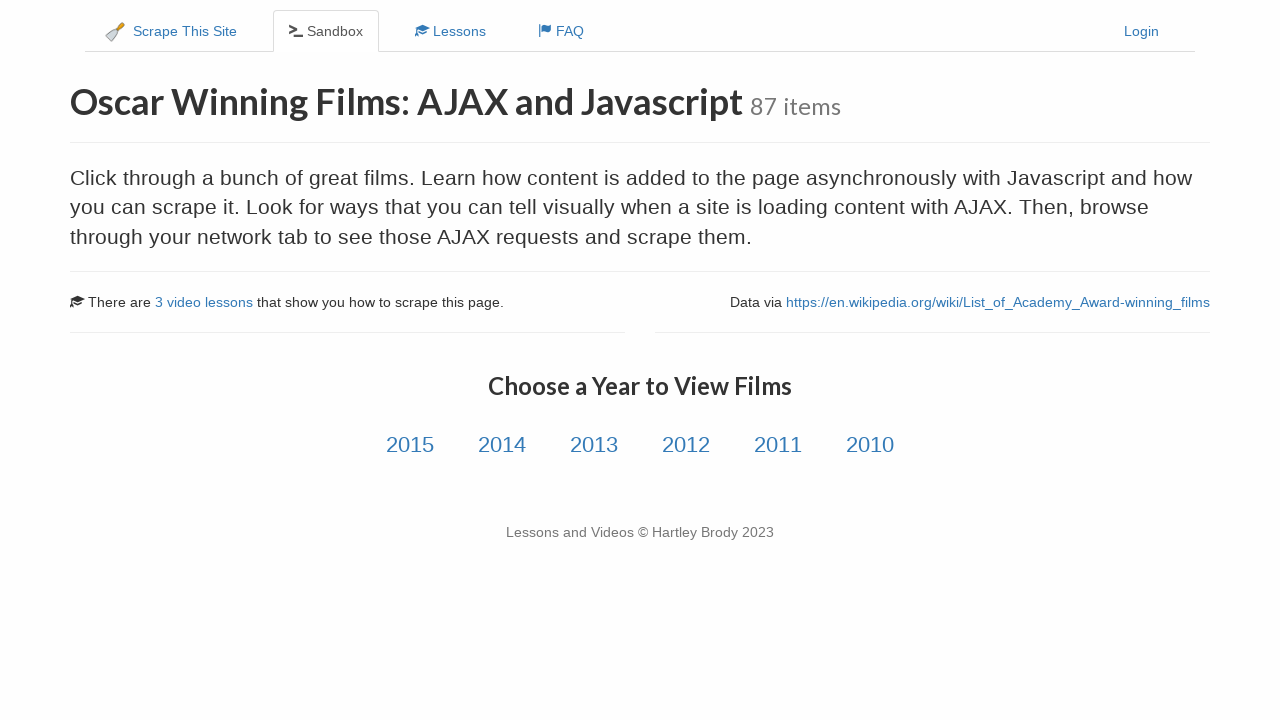

Year tabs loaded on Oscar Winning Films page
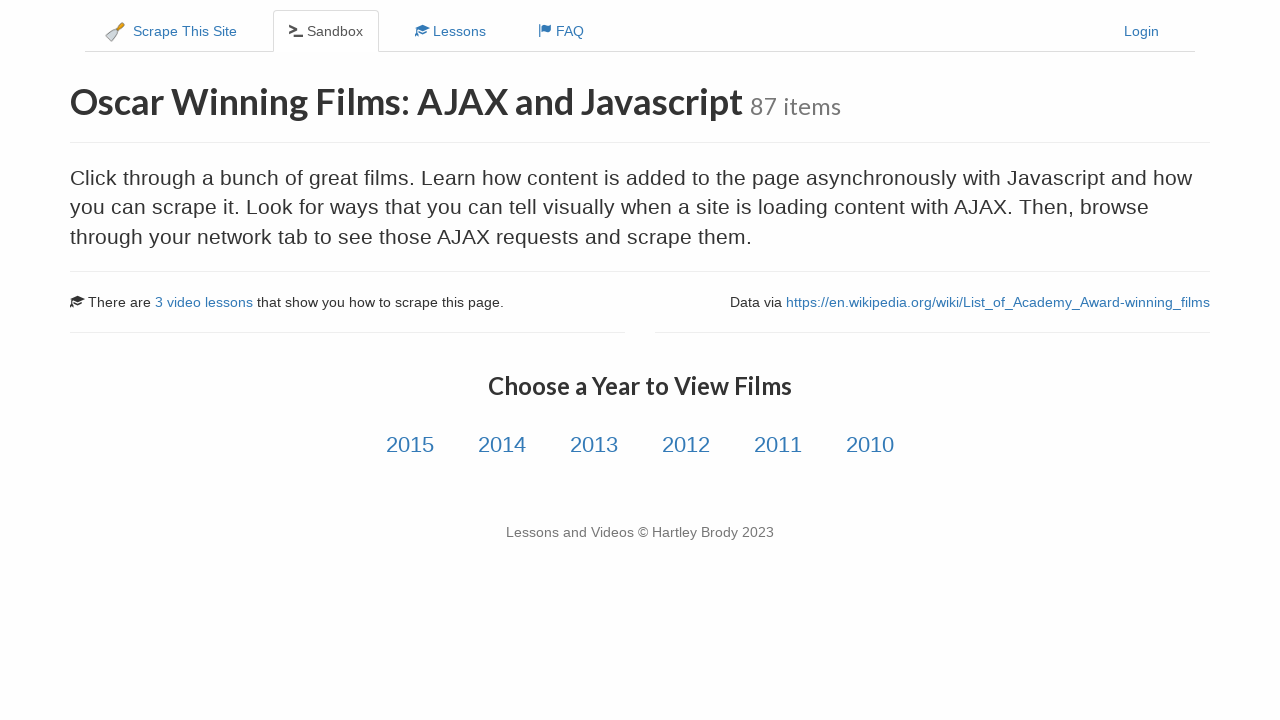

Located 6 year tabs
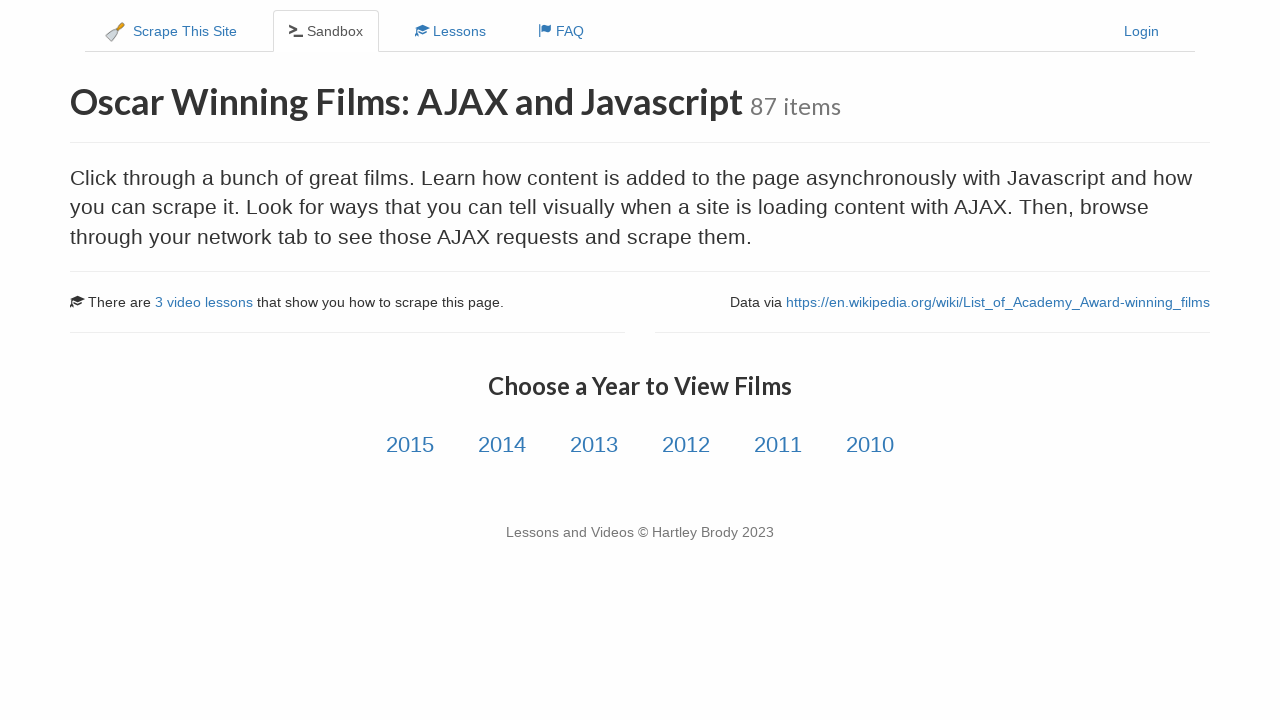

Clicked on year tab 1 of 6 at (410, 445) on div.col-md-12.text-center a >> nth=0
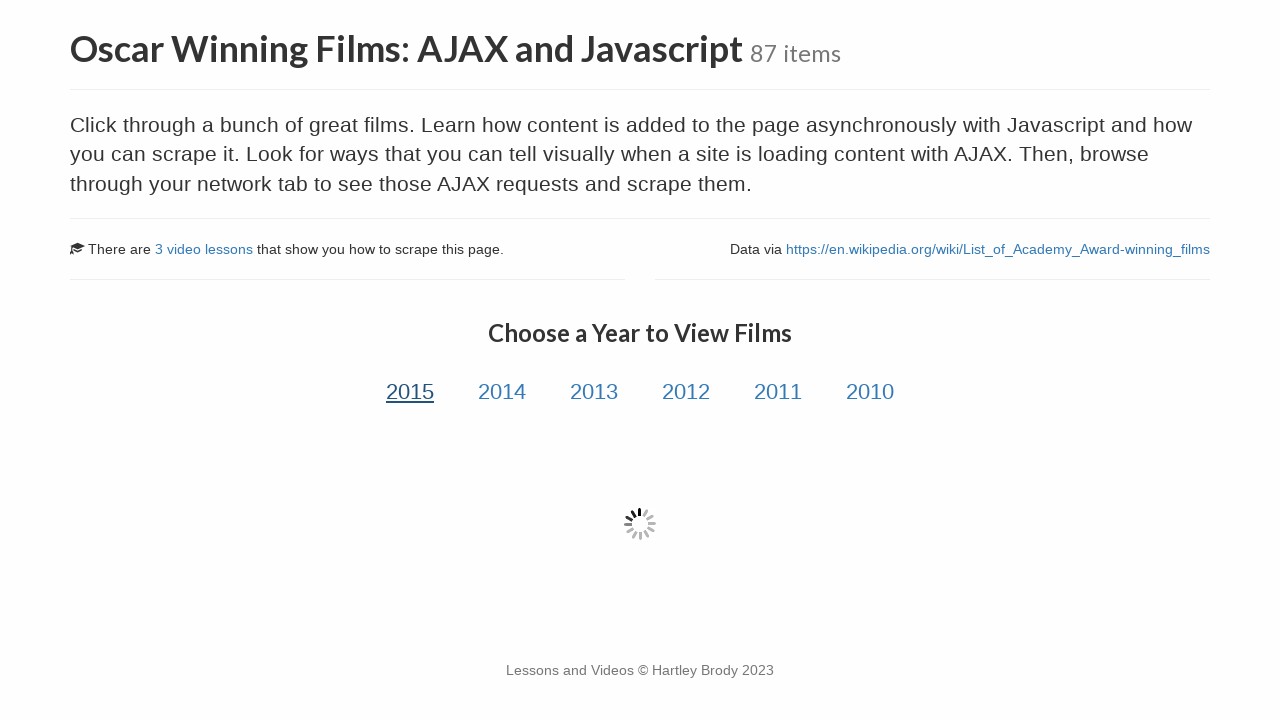

Film data table loaded for year tab 1
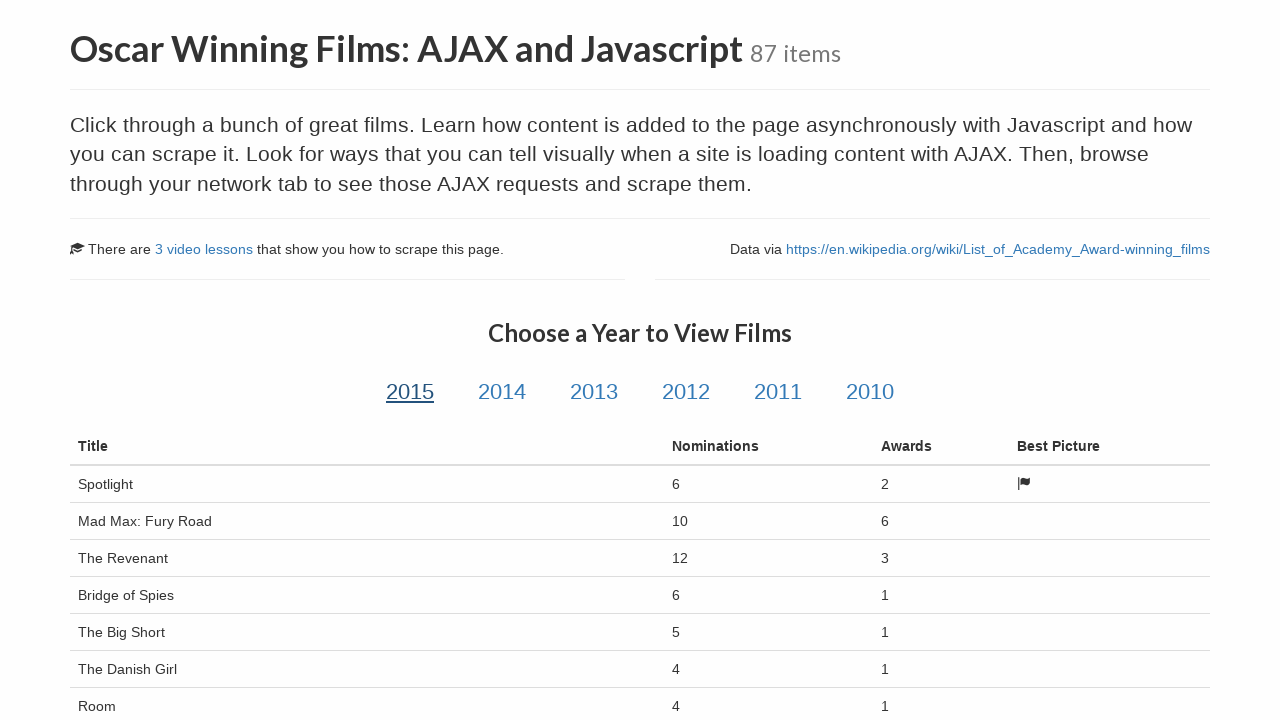

Clicked on year tab 2 of 6 at (502, 392) on div.col-md-12.text-center a >> nth=1
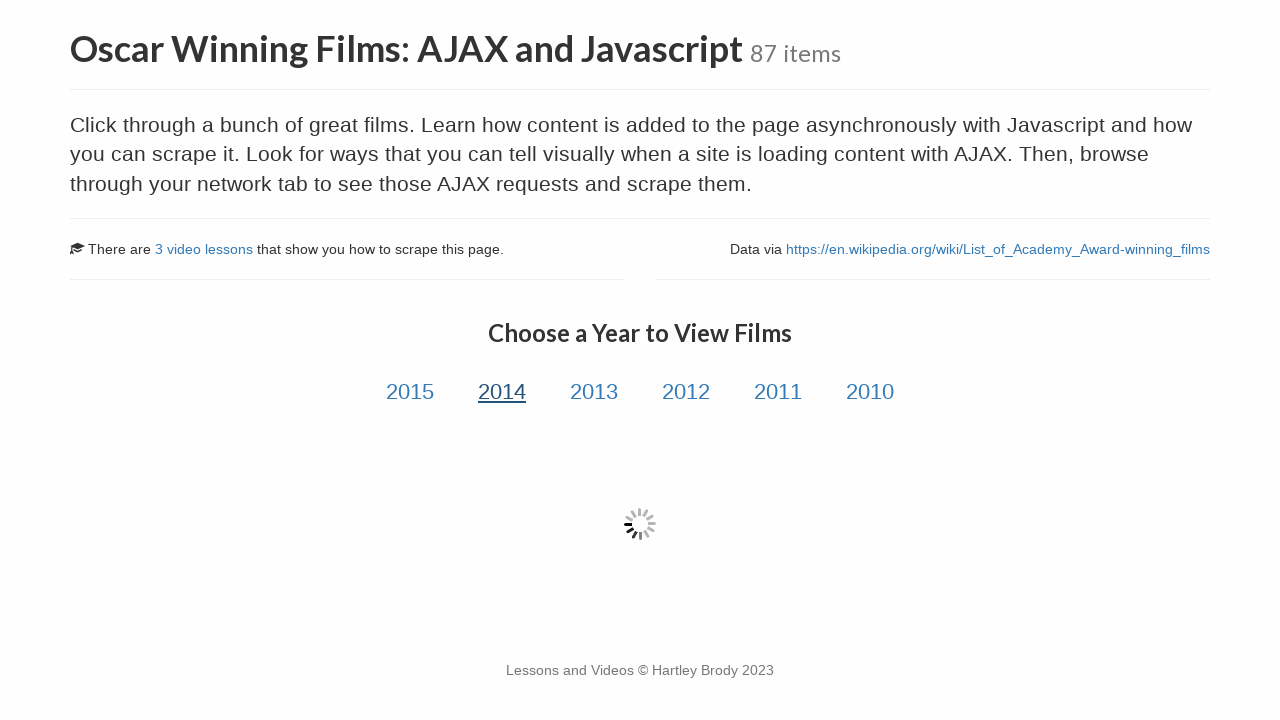

Film data table loaded for year tab 2
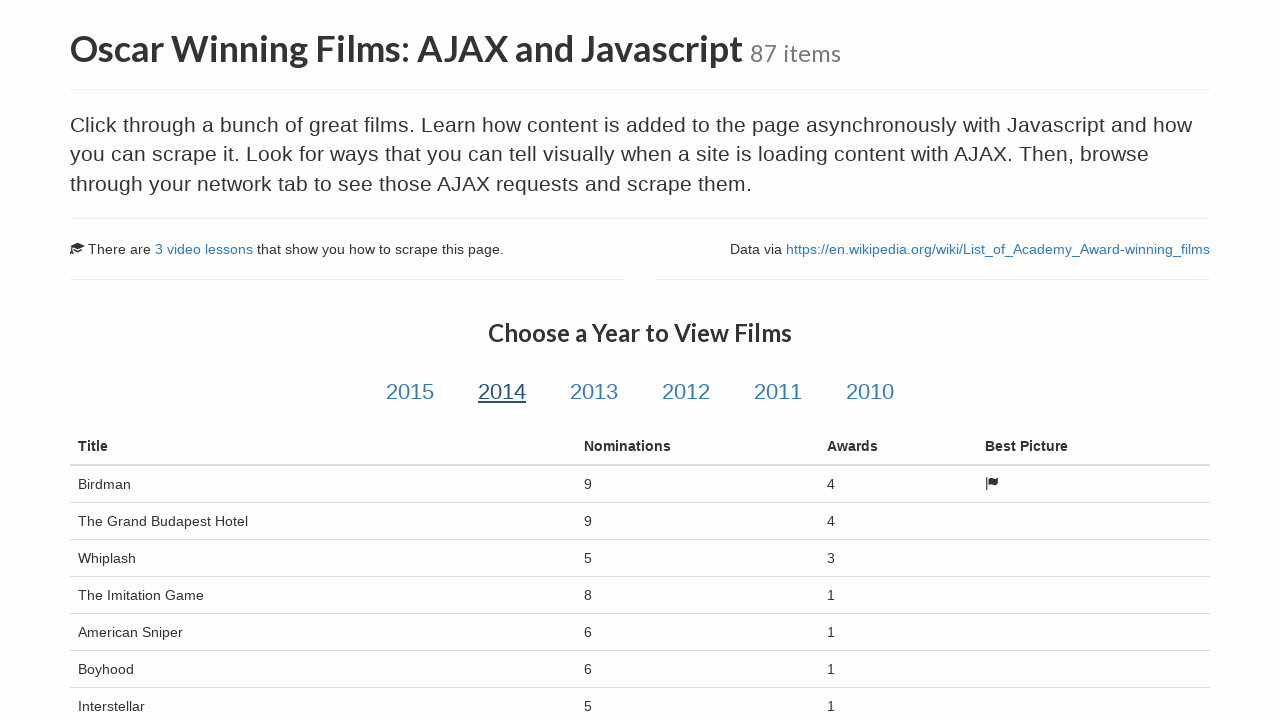

Clicked on year tab 3 of 6 at (594, 392) on div.col-md-12.text-center a >> nth=2
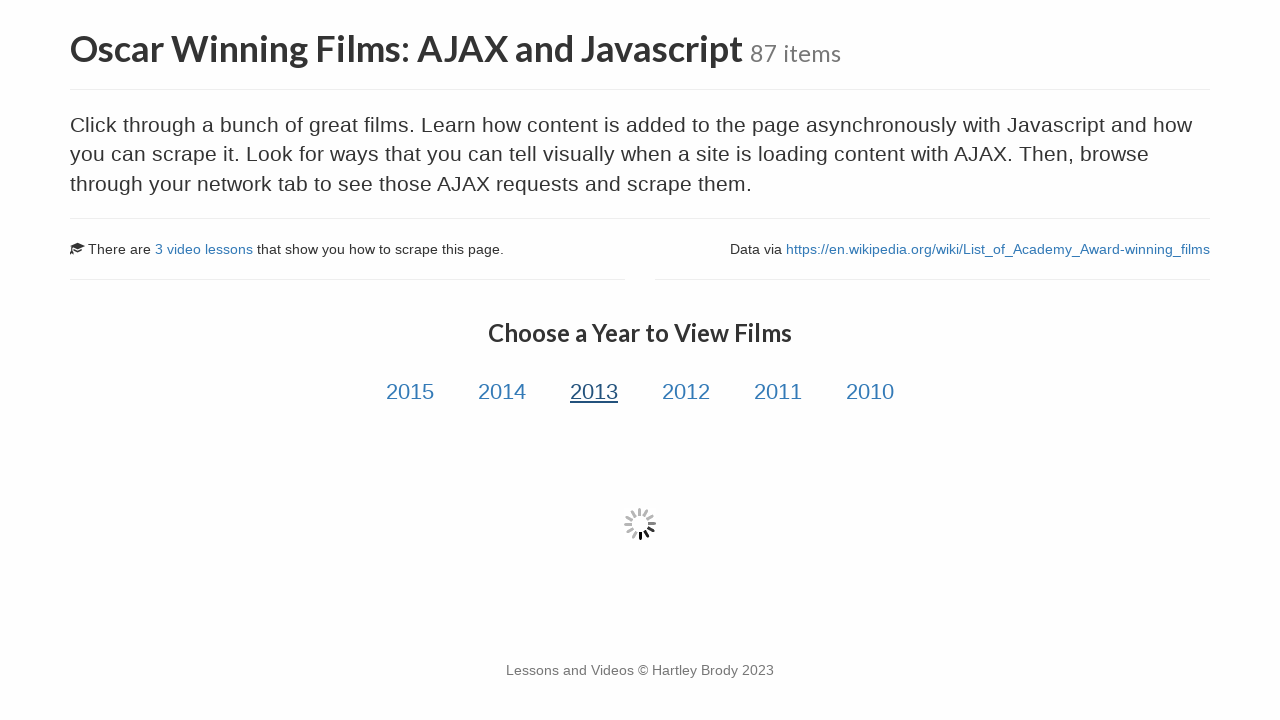

Film data table loaded for year tab 3
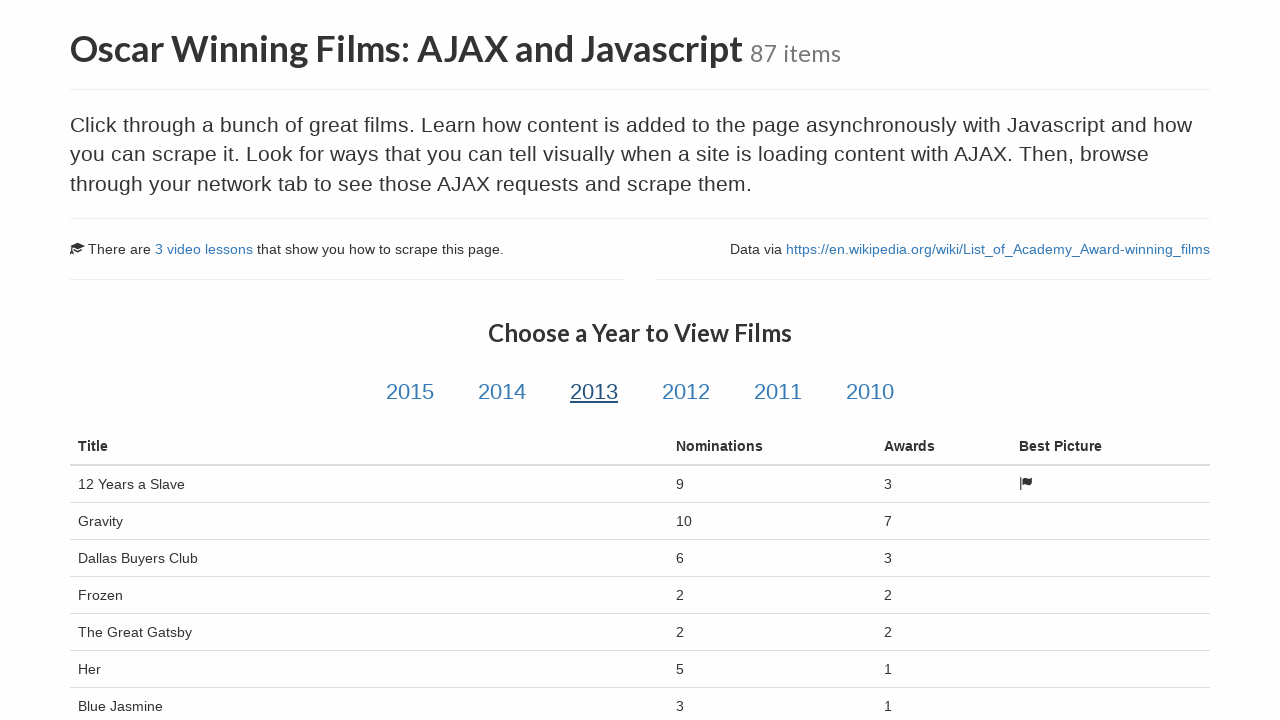

Clicked on year tab 4 of 6 at (686, 392) on div.col-md-12.text-center a >> nth=3
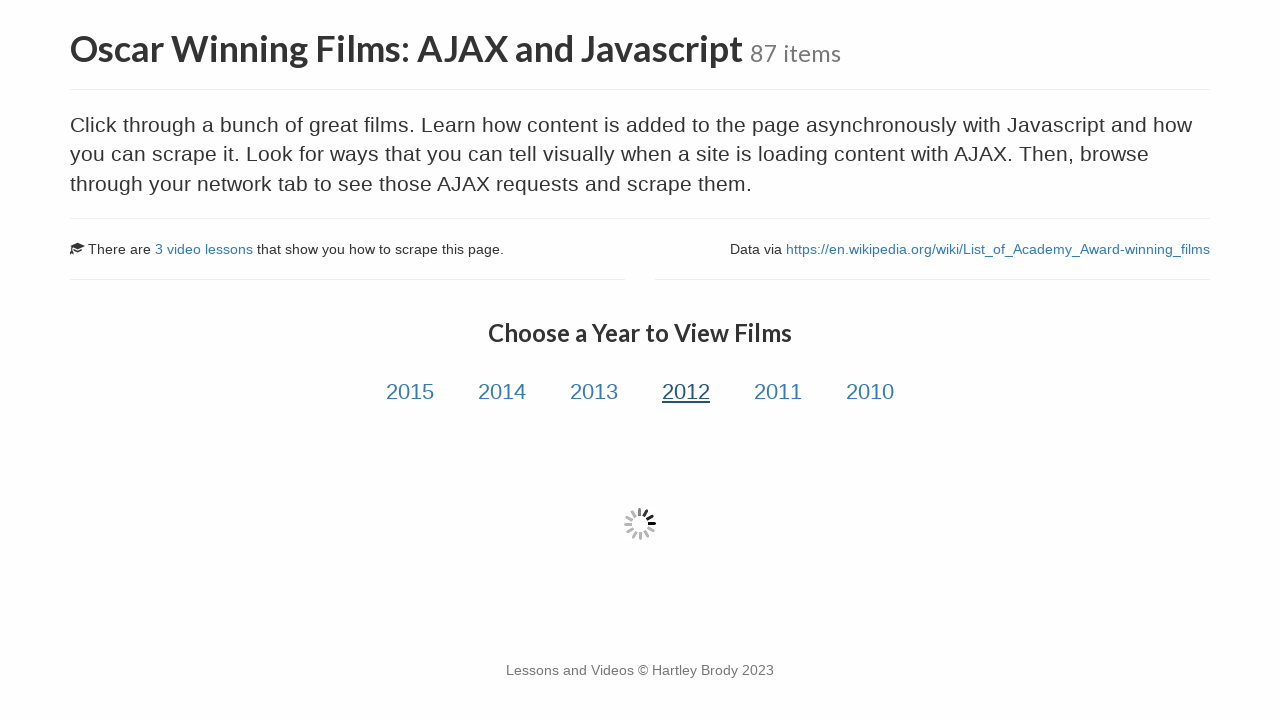

Film data table loaded for year tab 4
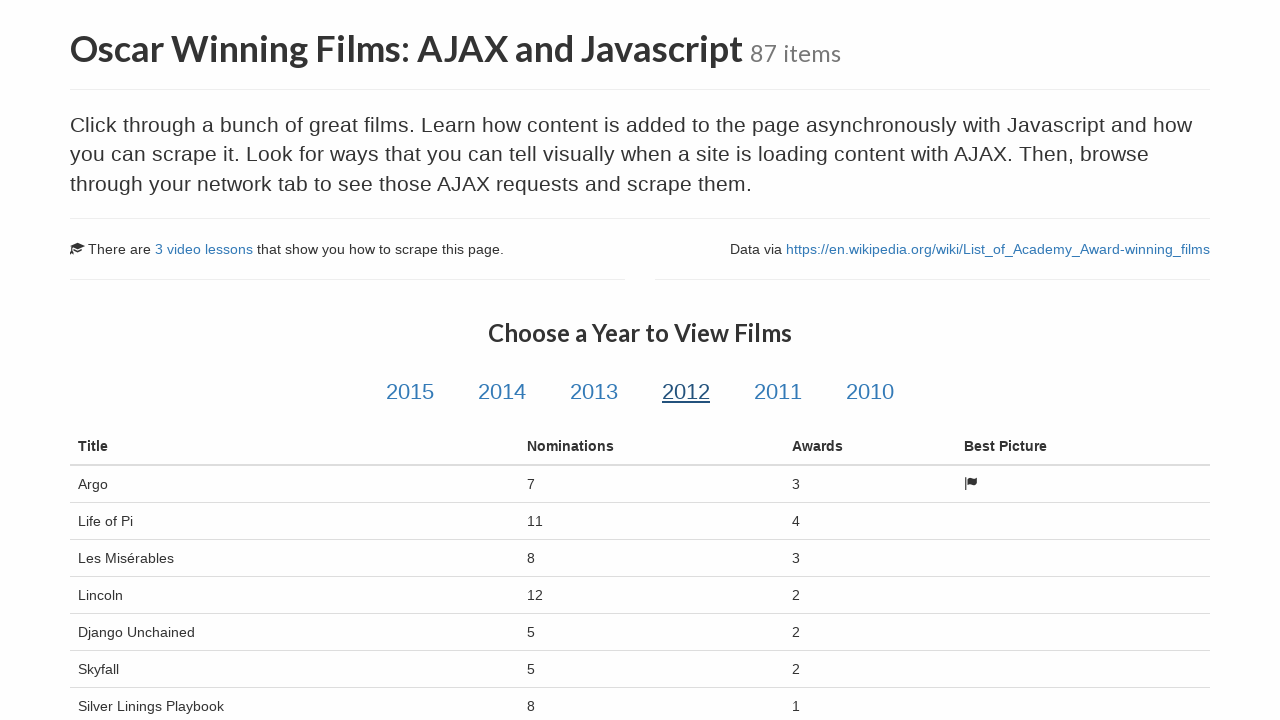

Clicked on year tab 5 of 6 at (778, 392) on div.col-md-12.text-center a >> nth=4
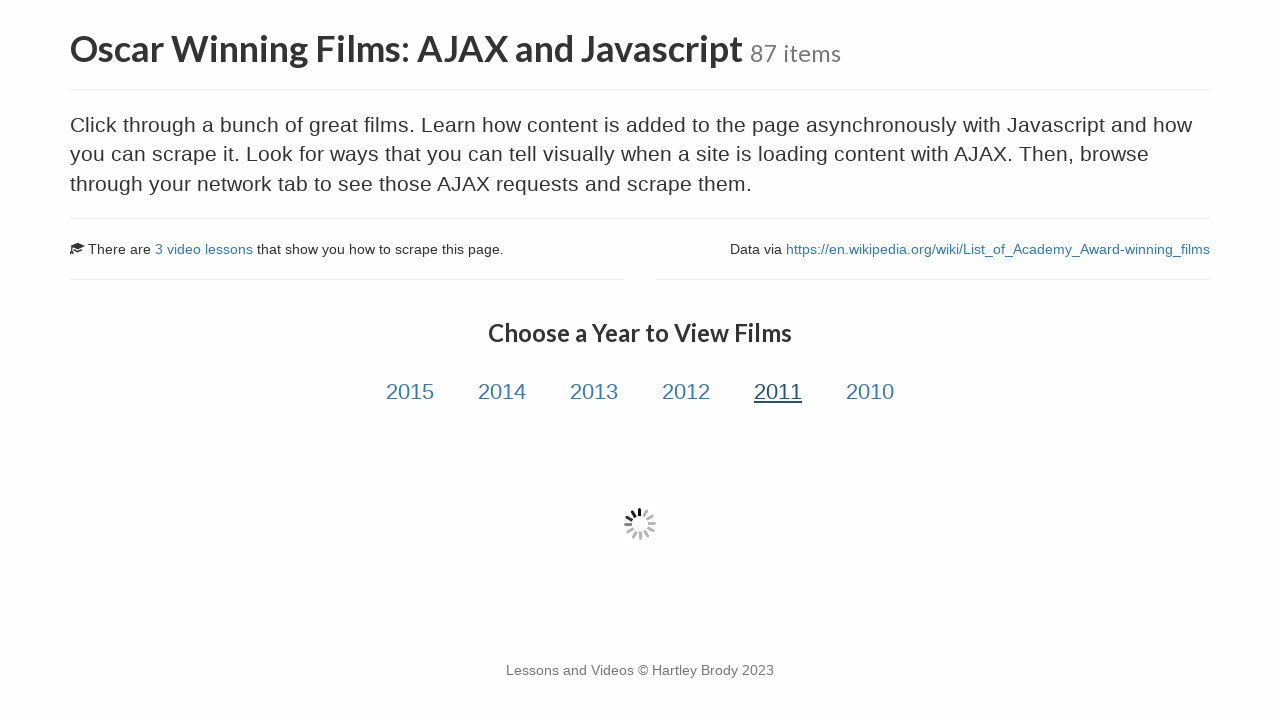

Film data table loaded for year tab 5
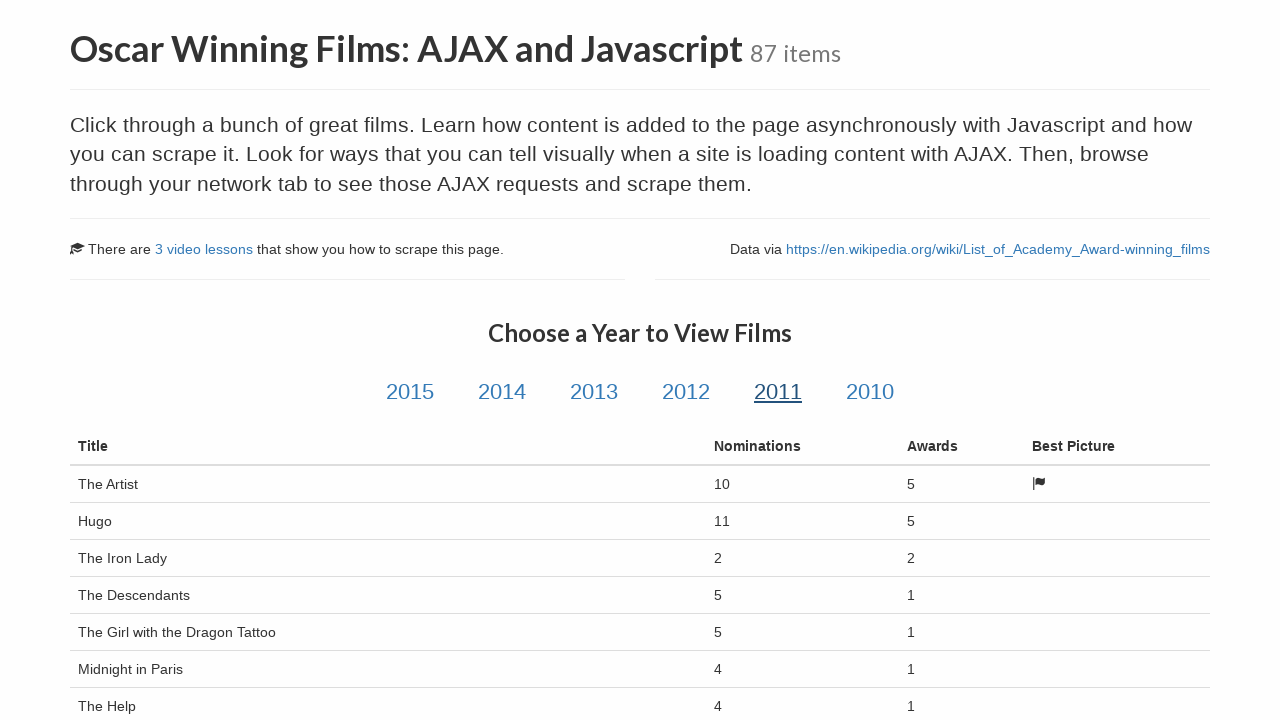

Clicked on year tab 6 of 6 at (870, 392) on div.col-md-12.text-center a >> nth=5
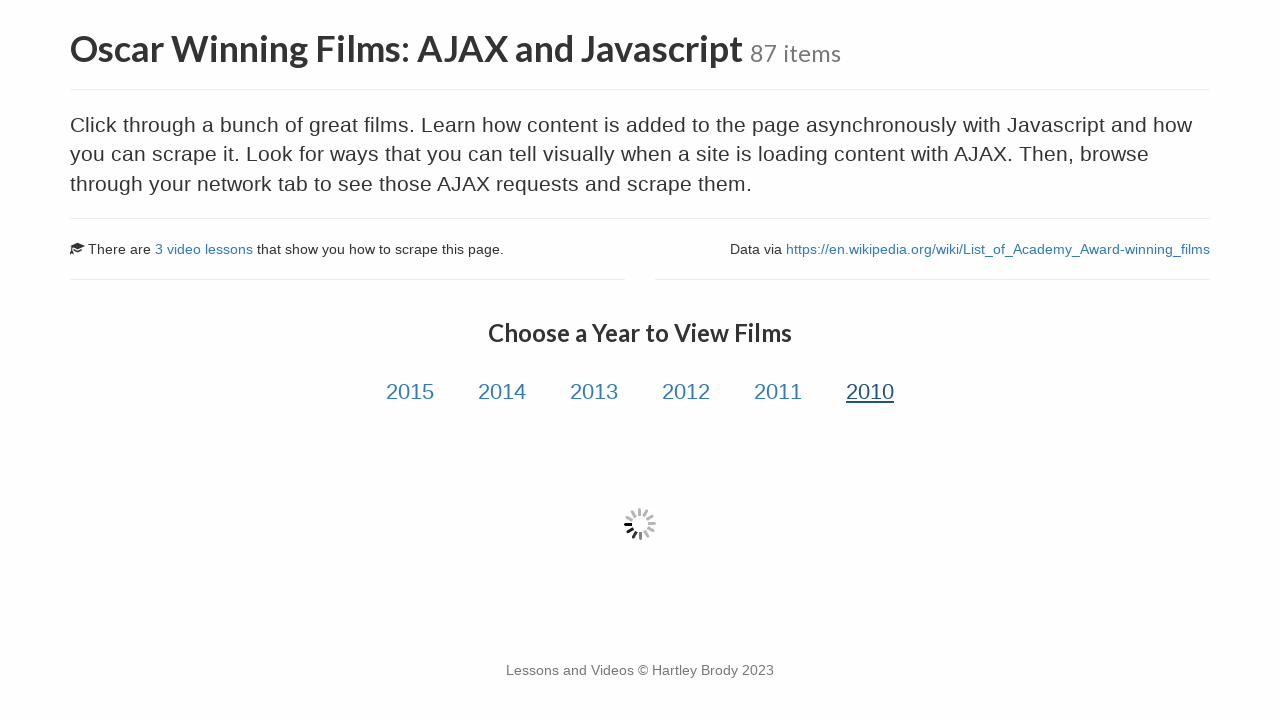

Film data table loaded for year tab 6
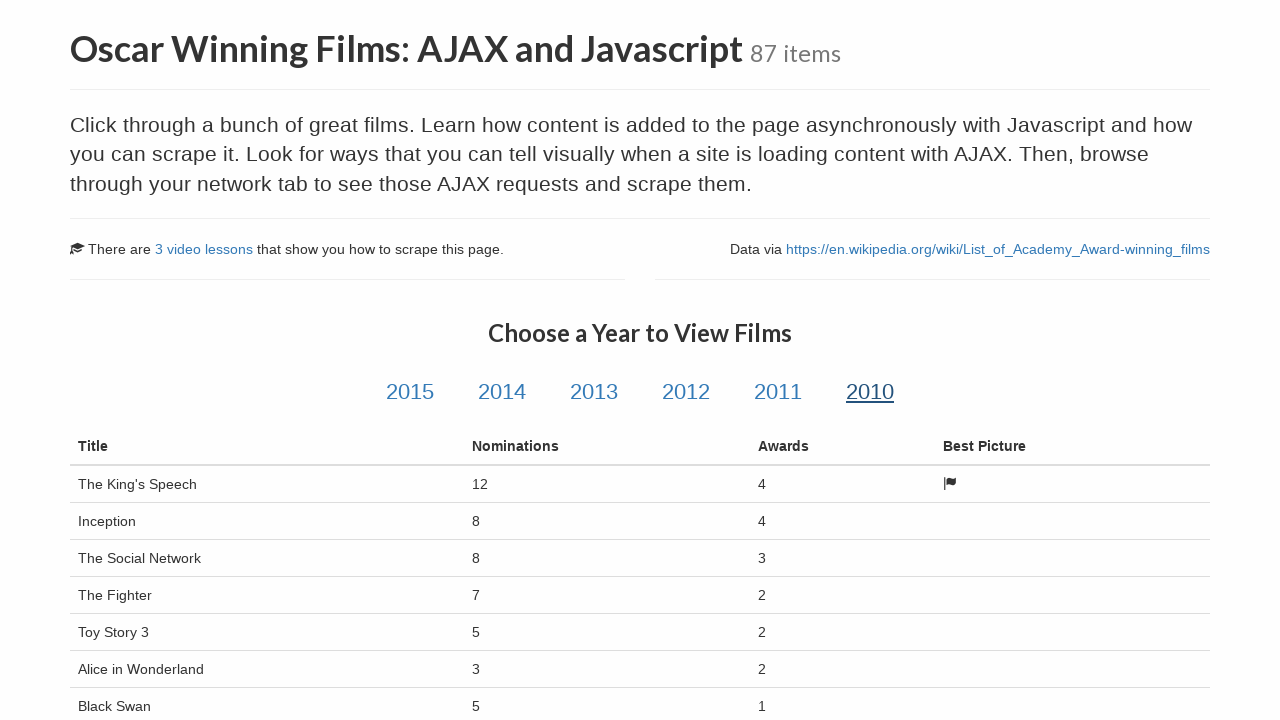

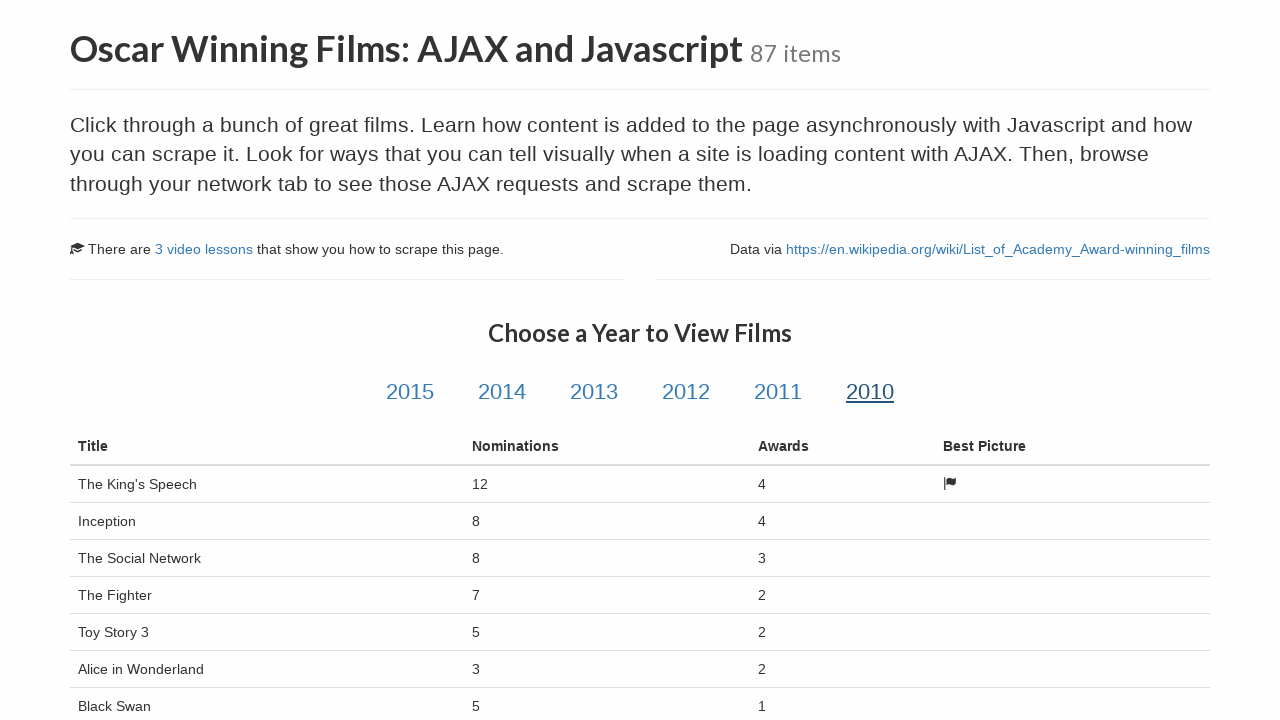